Tests entry ad modal by closing it, restarting the ad, and closing it again

Starting URL: https://the-internet.herokuapp.com/

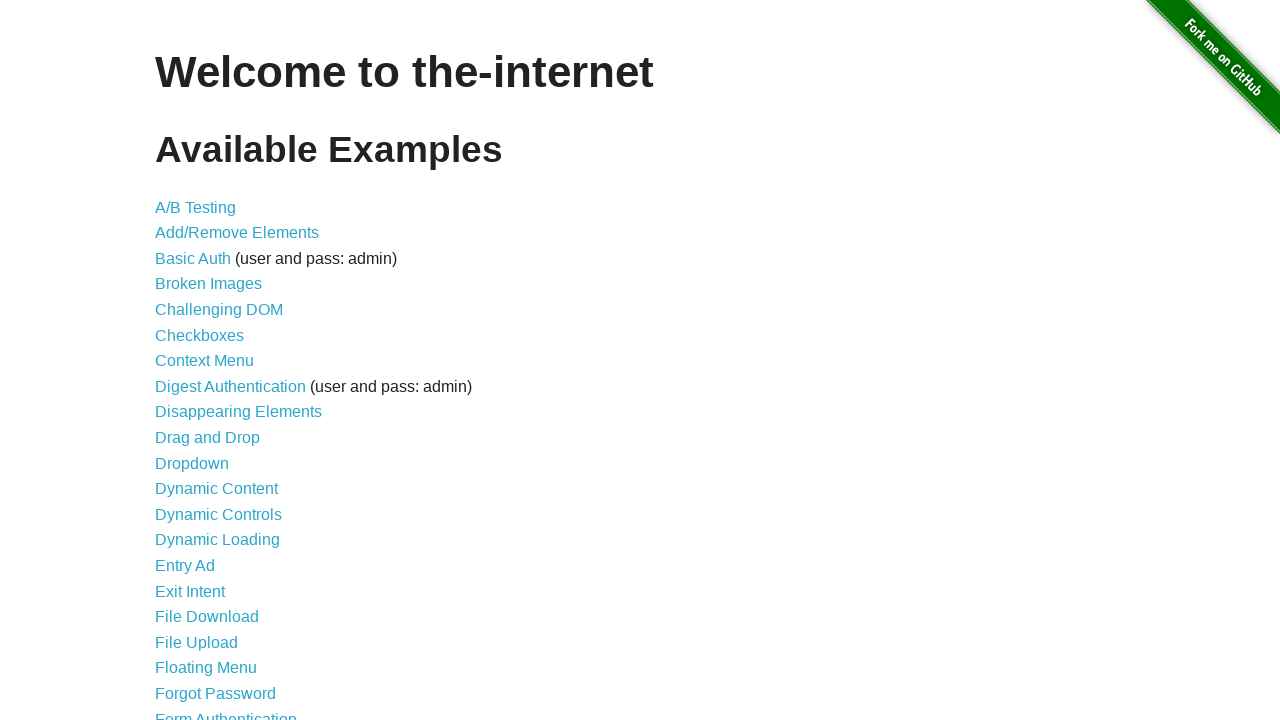

Clicked on Entry Ad link at (185, 566) on xpath=//*[contains(text(), 'Entry Ad')]
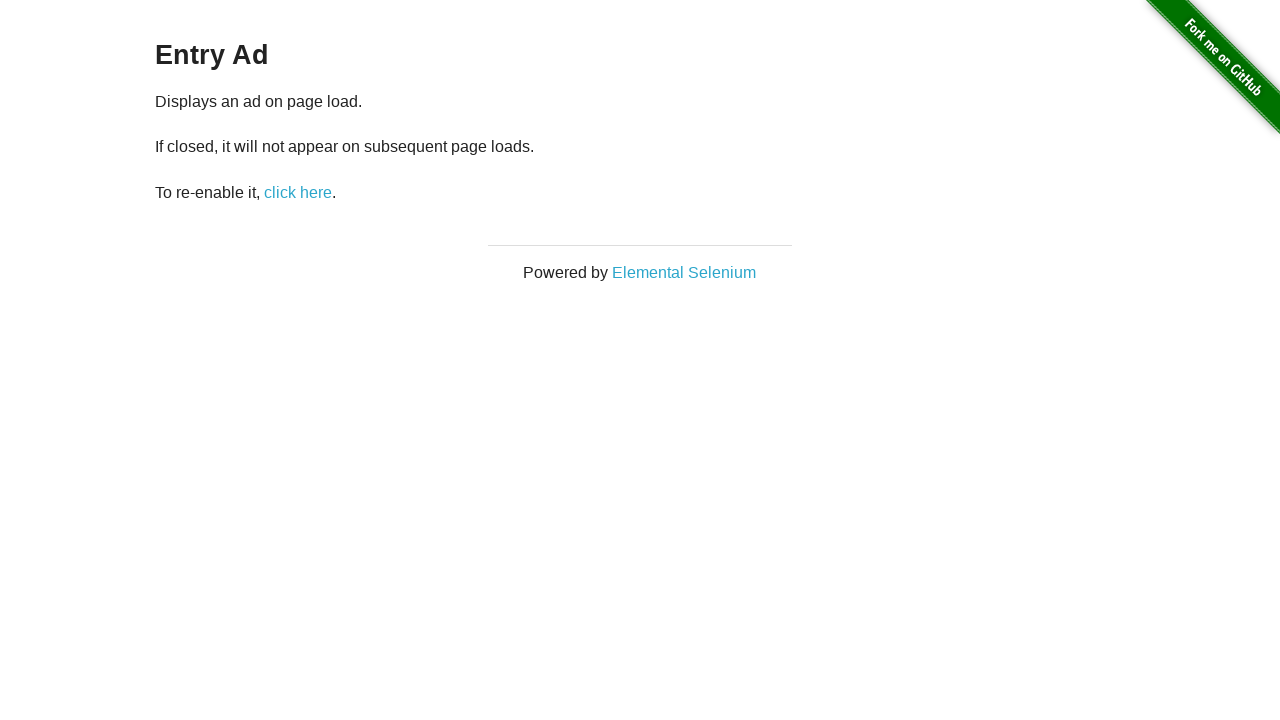

Waited for restart-ad button to be visible
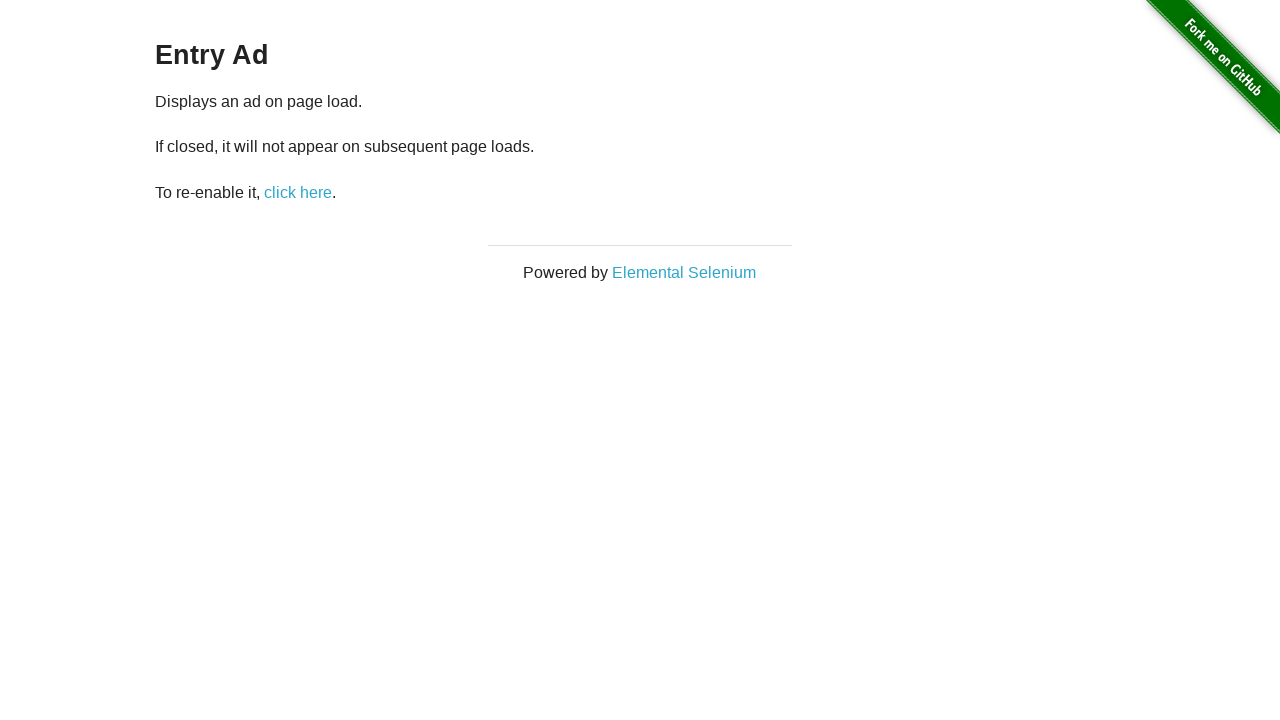

Entry ad modal appeared
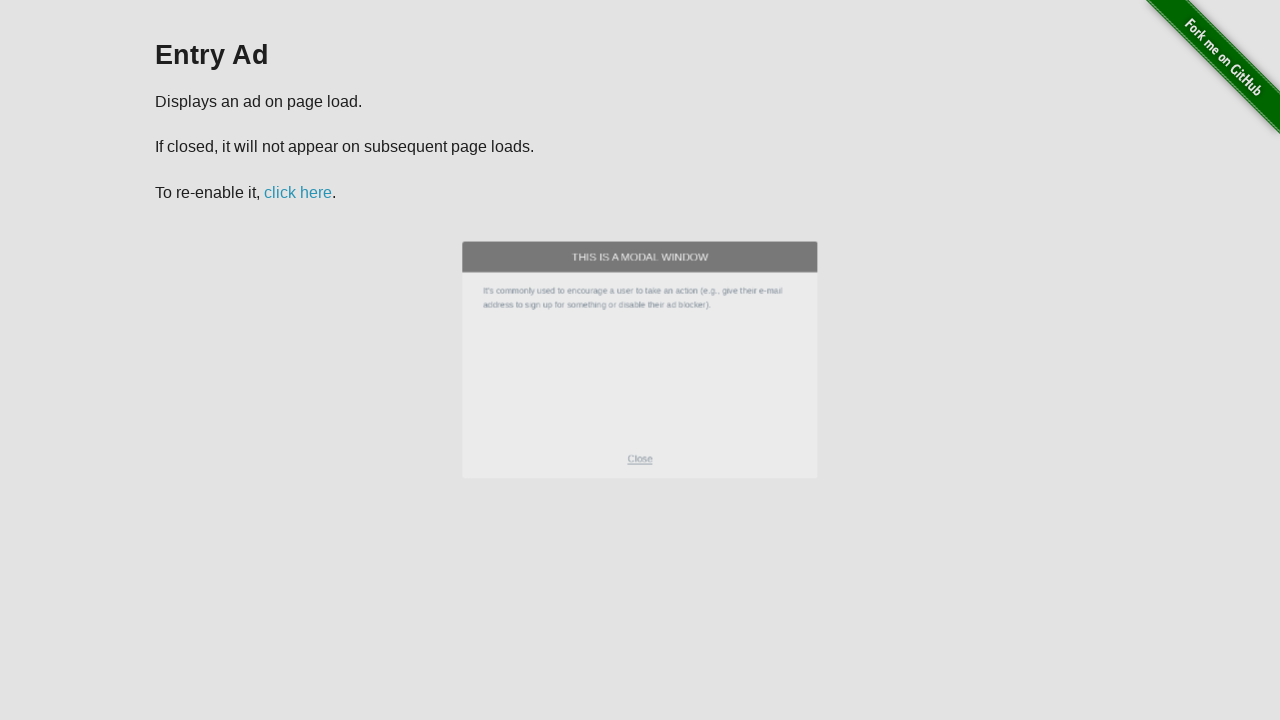

Clicked Close button on entry ad modal at (640, 527) on xpath=//*[contains(text(), 'Close')]
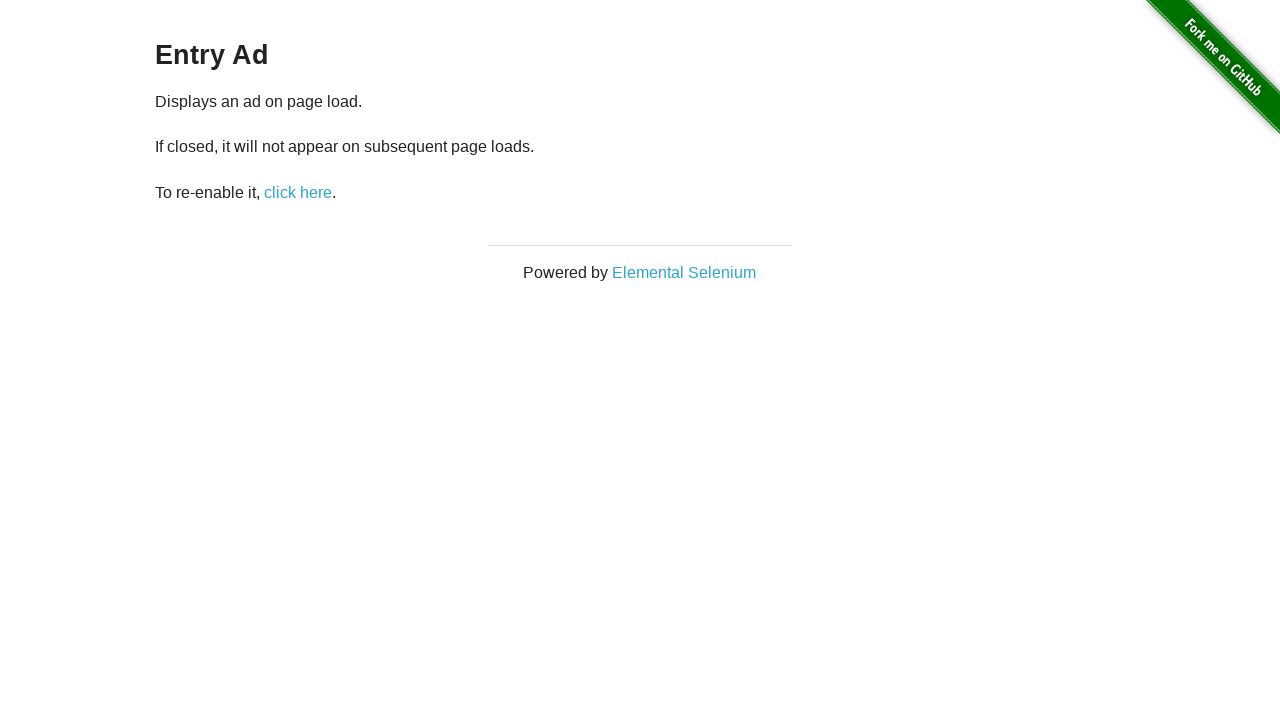

Waited 1000ms after closing modal
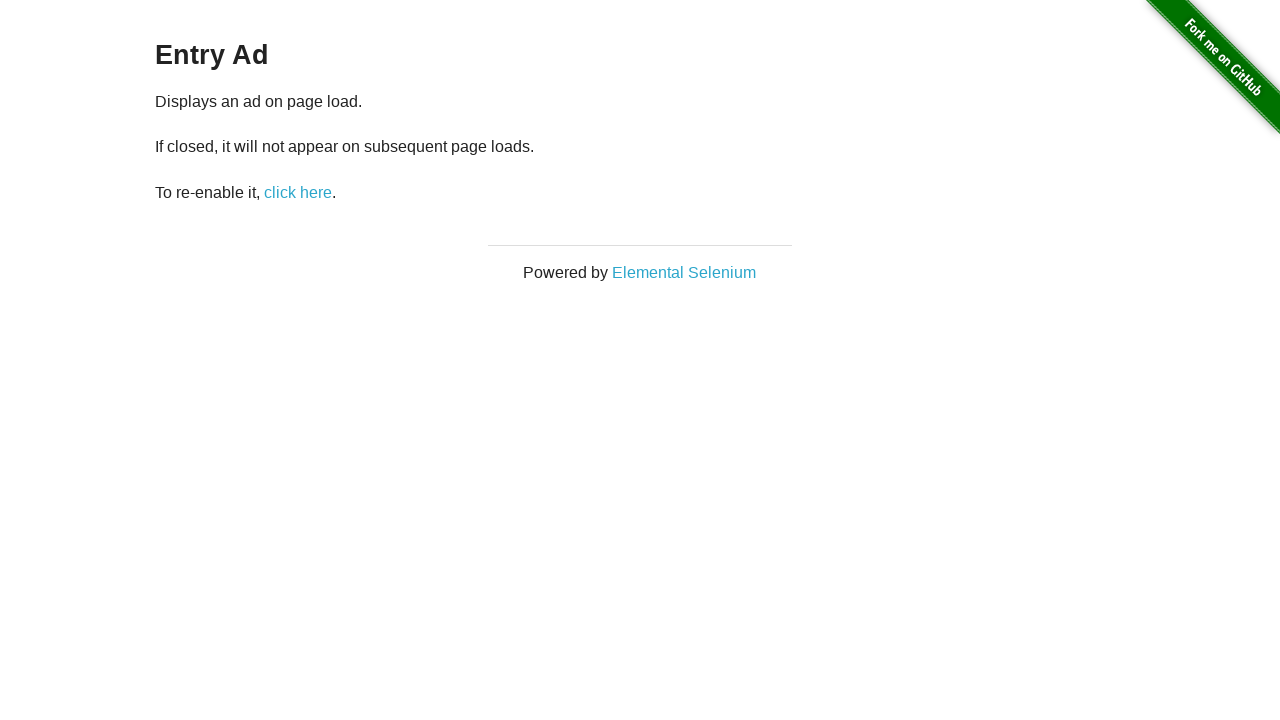

Clicked restart-ad button at (298, 192) on #restart-ad
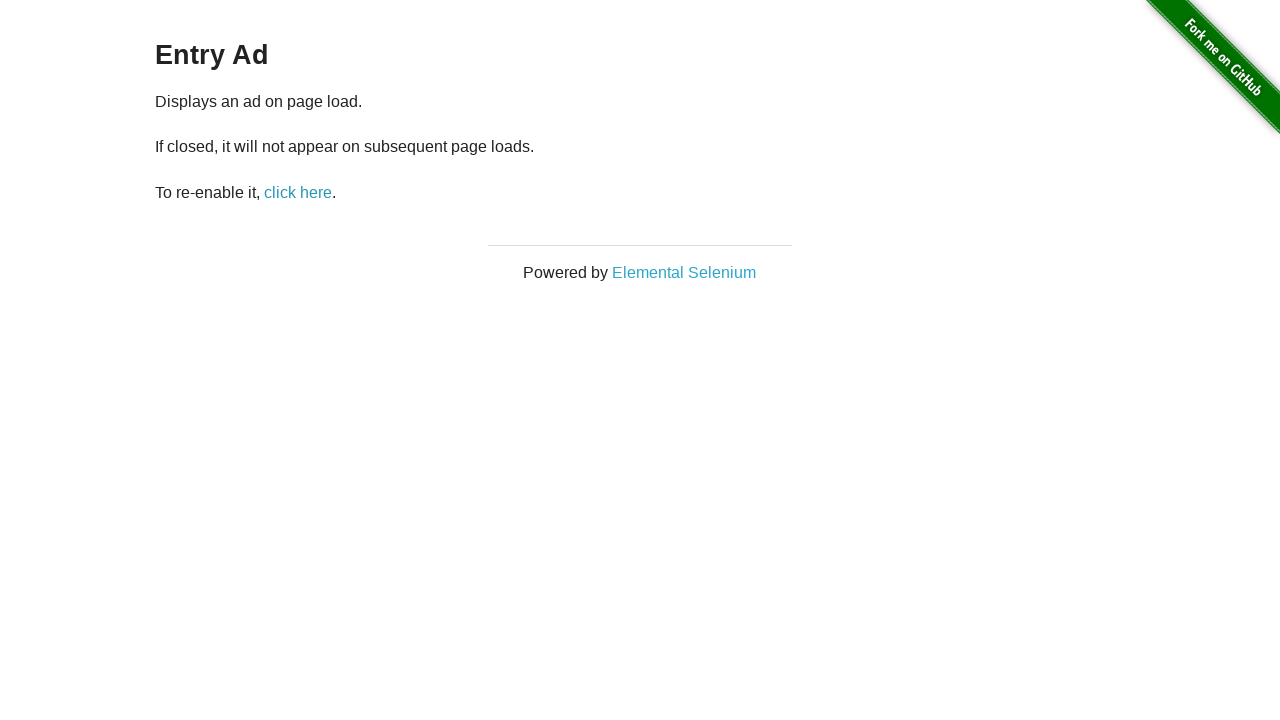

Entry ad modal appeared
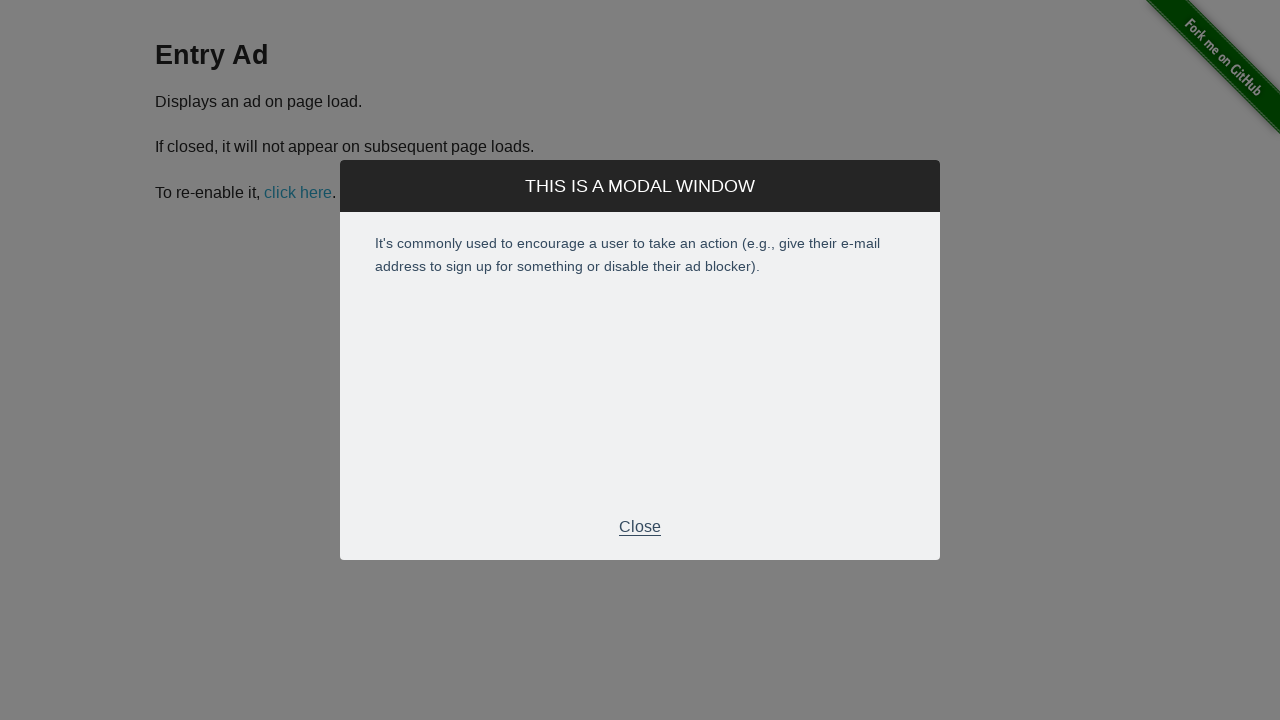

Clicked Close button on entry ad modal at (640, 527) on xpath=//*[contains(text(), 'Close')]
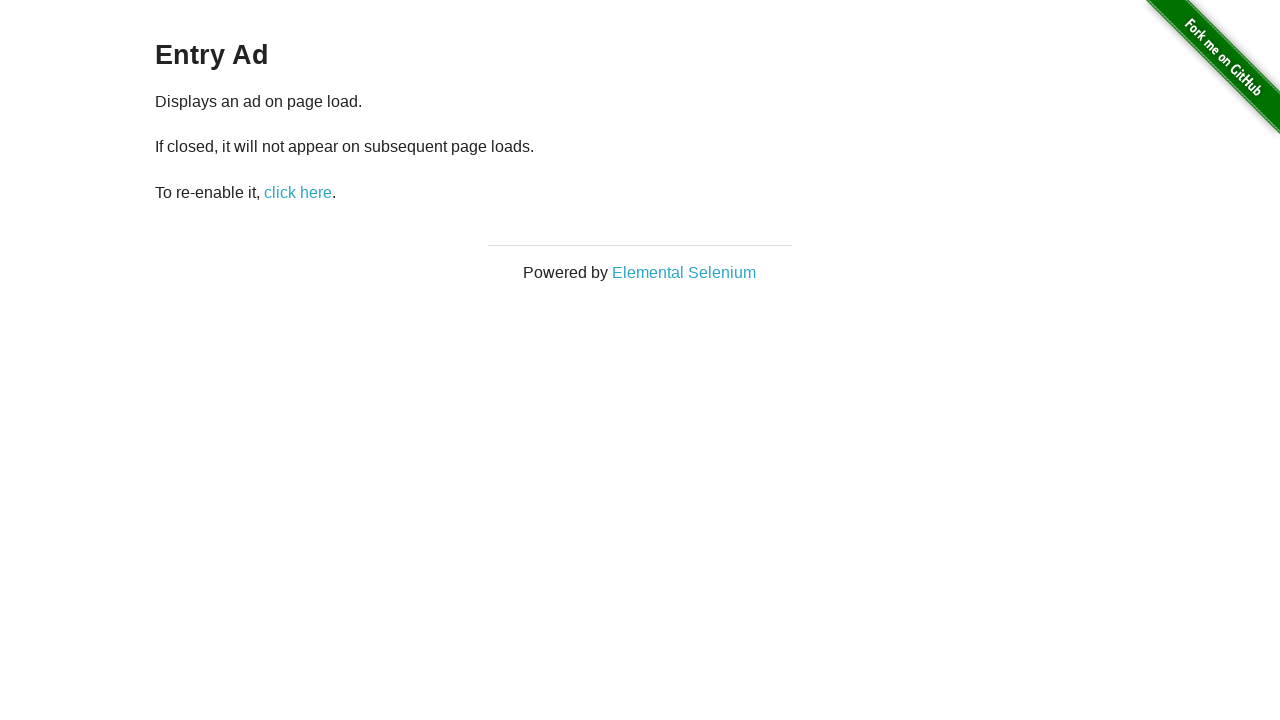

Waited 1000ms after closing modal
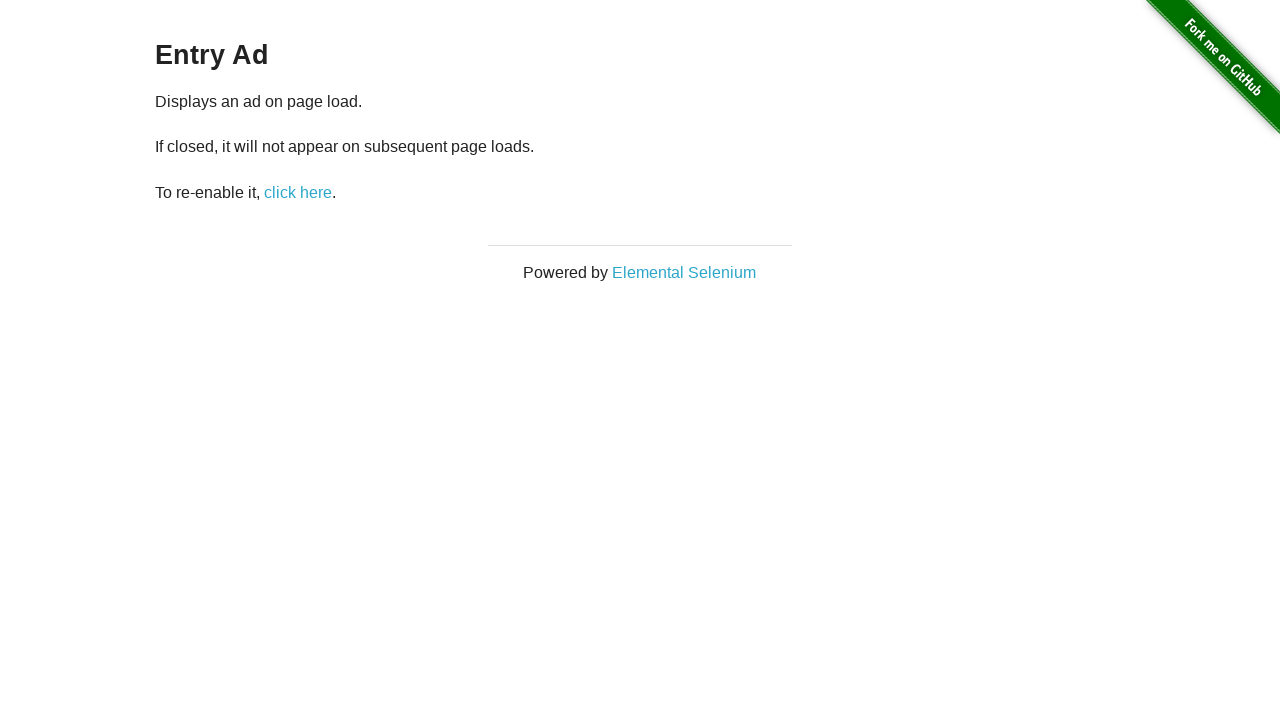

Clicked restart-ad button at (298, 192) on #restart-ad
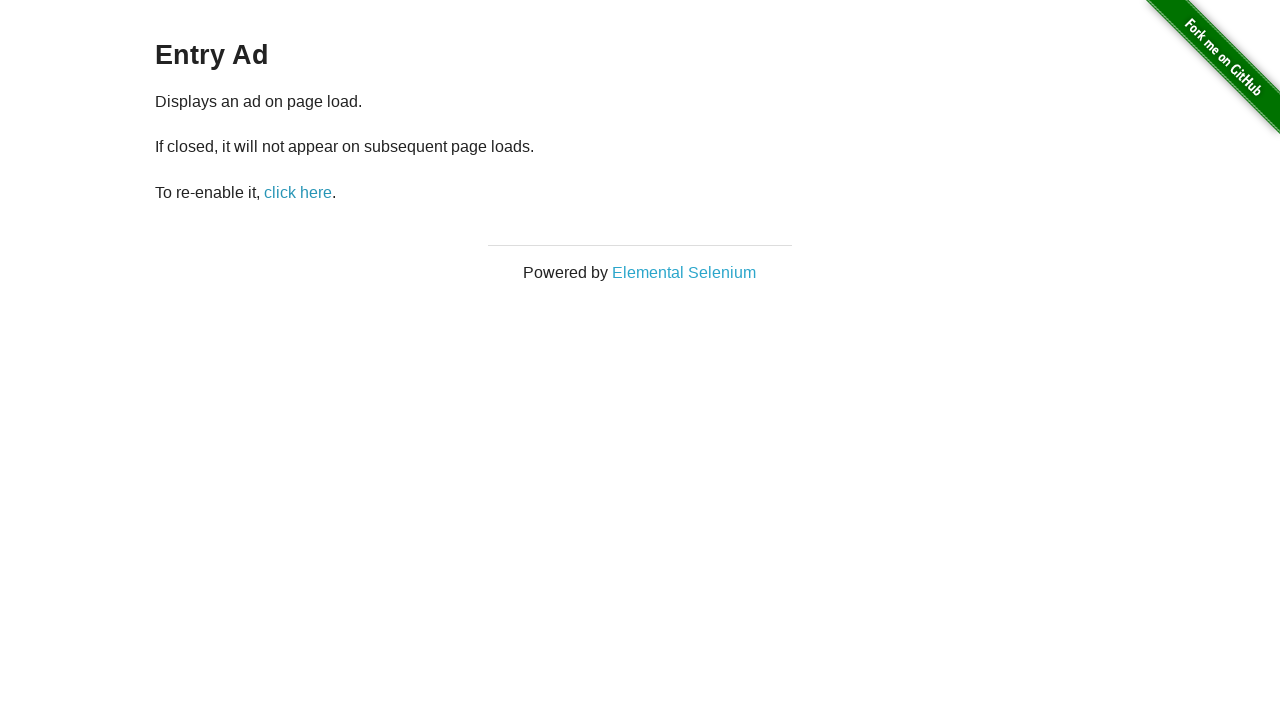

Navigated back to home page
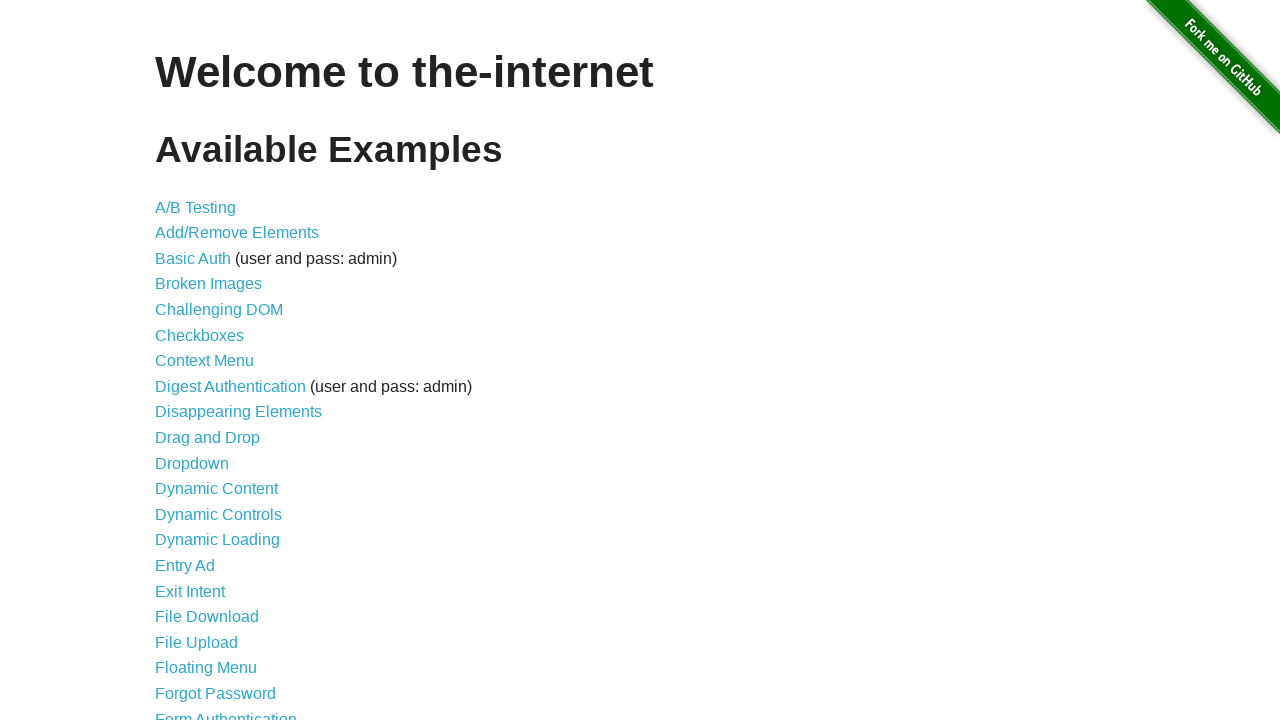

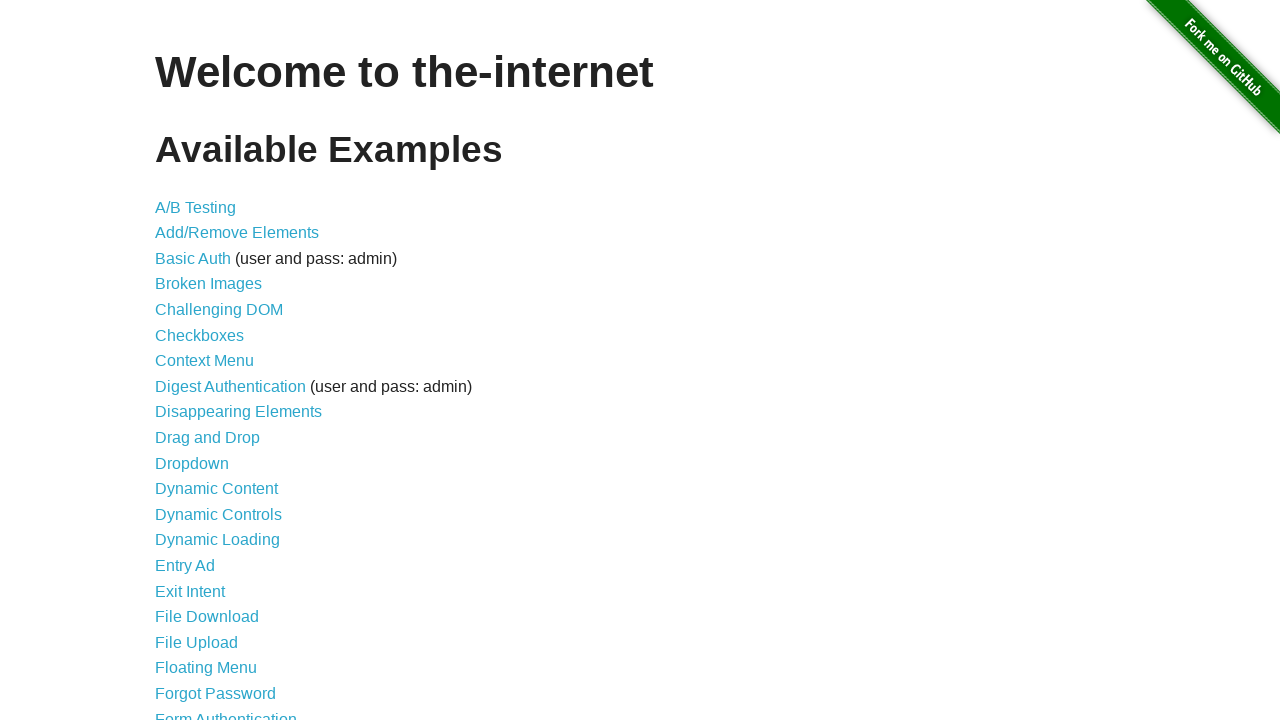